Tests filtering to display only completed items and switching between filter views

Starting URL: https://demo.playwright.dev/todomvc

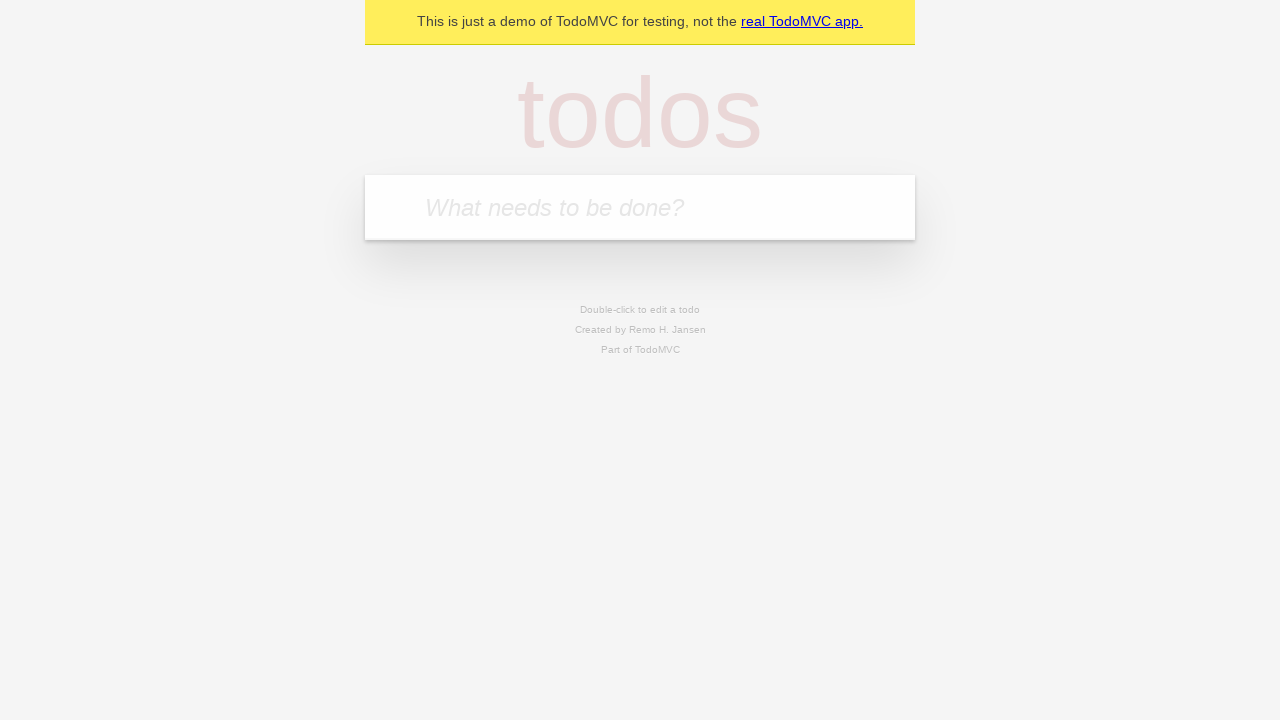

Filled todo input with 'buy some cheese' on internal:attr=[placeholder="What needs to be done?"i]
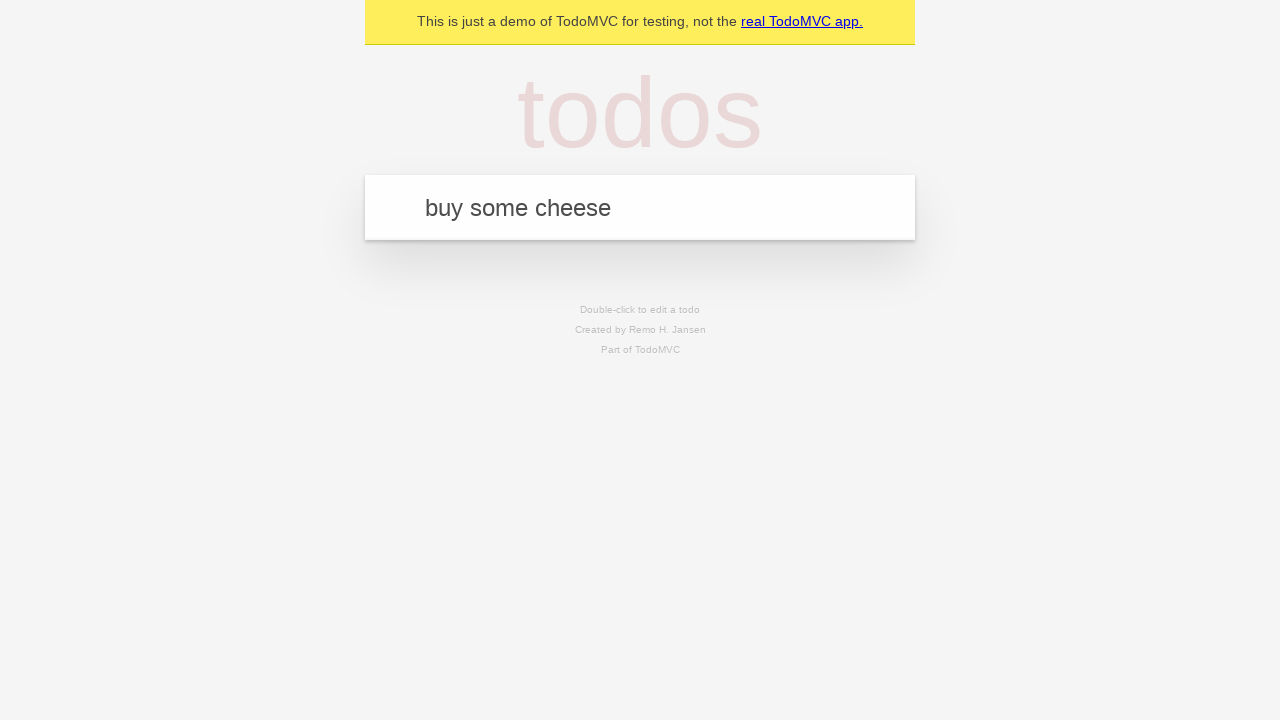

Pressed Enter to add first todo on internal:attr=[placeholder="What needs to be done?"i]
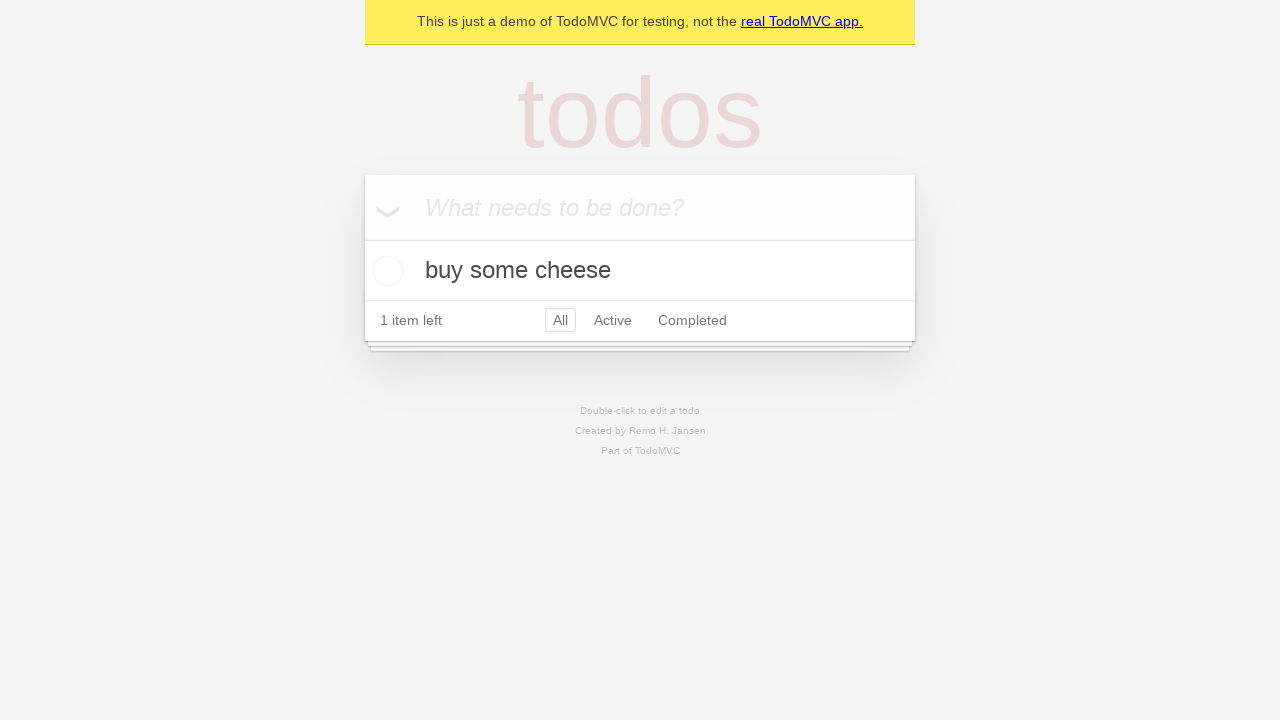

Filled todo input with 'feed the cat' on internal:attr=[placeholder="What needs to be done?"i]
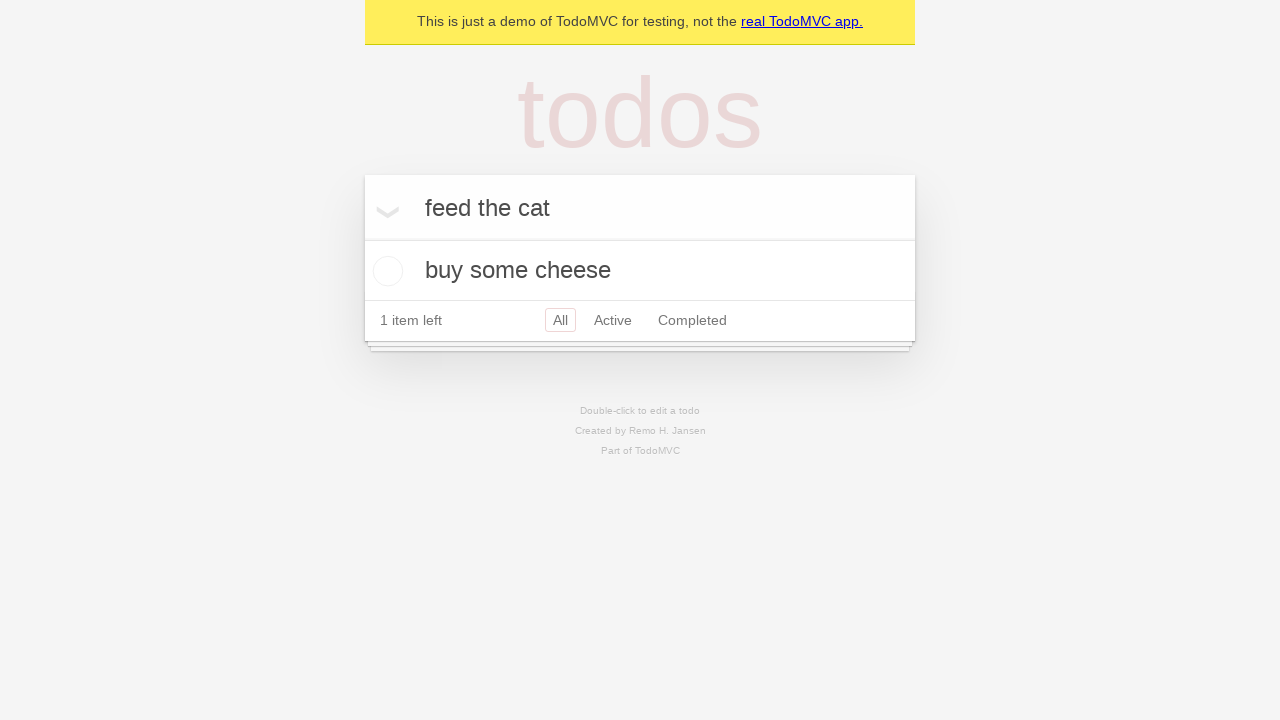

Pressed Enter to add second todo on internal:attr=[placeholder="What needs to be done?"i]
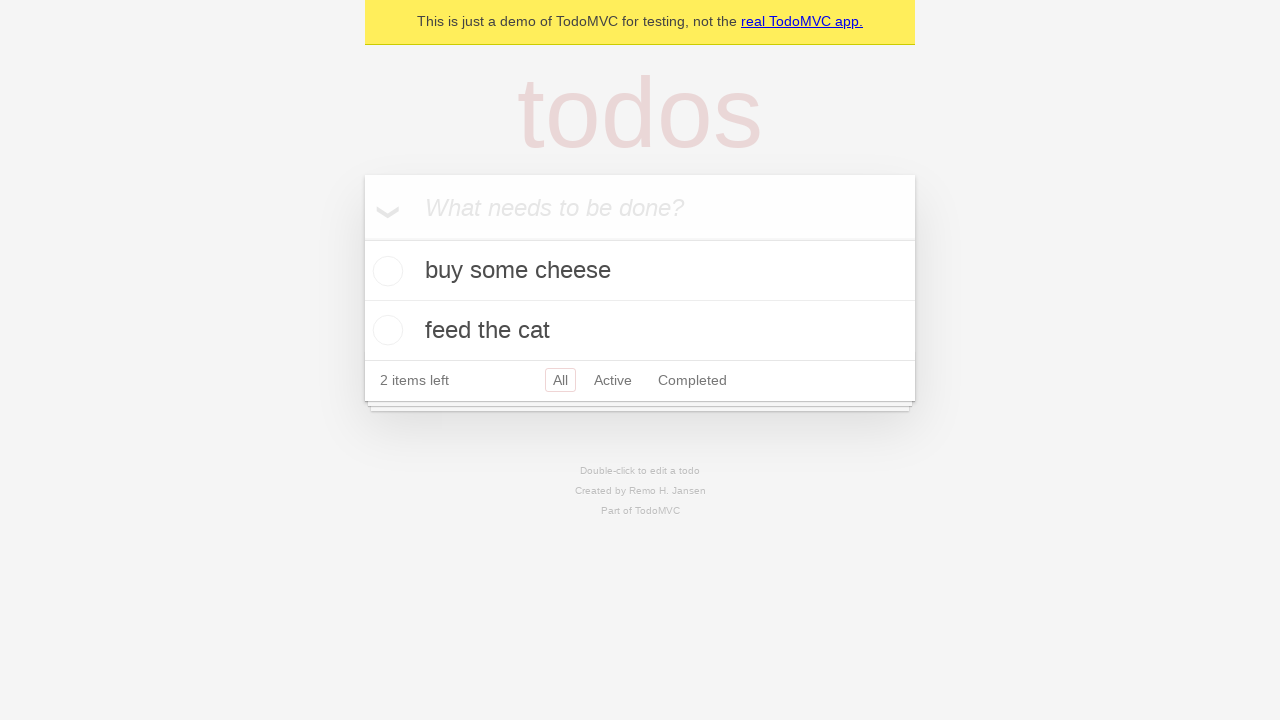

Filled todo input with 'book a doctors appointment' on internal:attr=[placeholder="What needs to be done?"i]
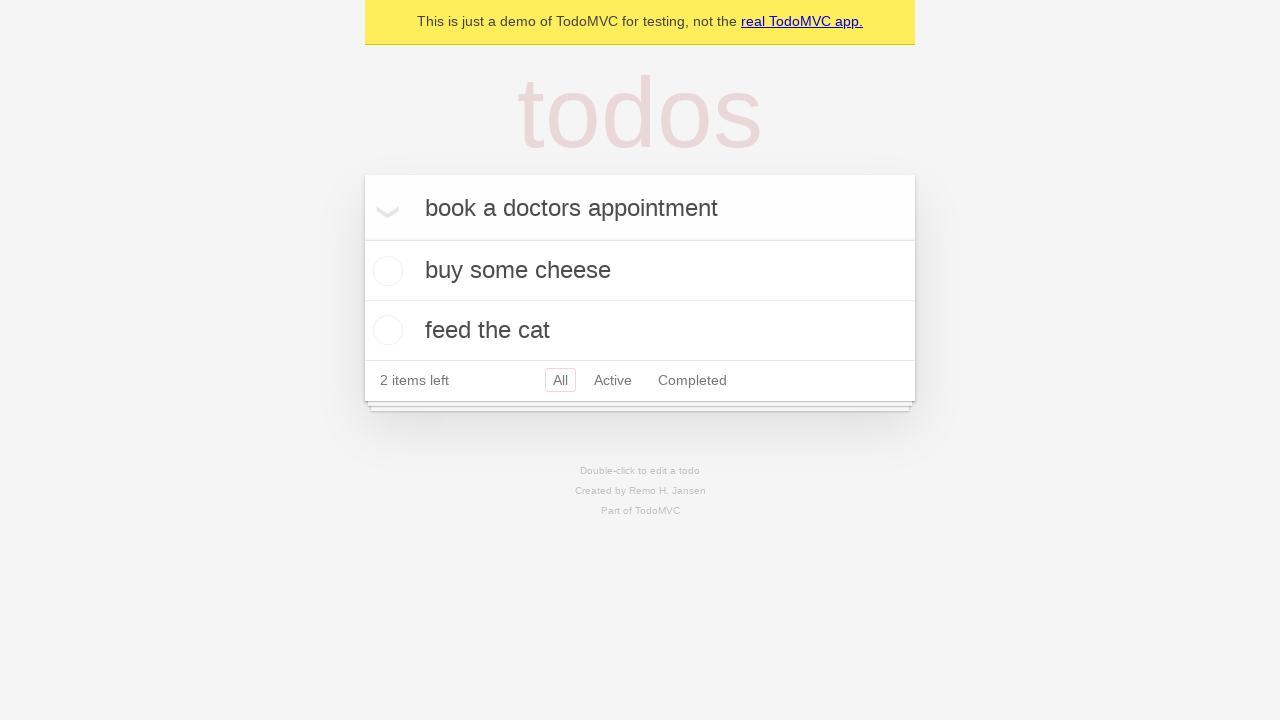

Pressed Enter to add third todo on internal:attr=[placeholder="What needs to be done?"i]
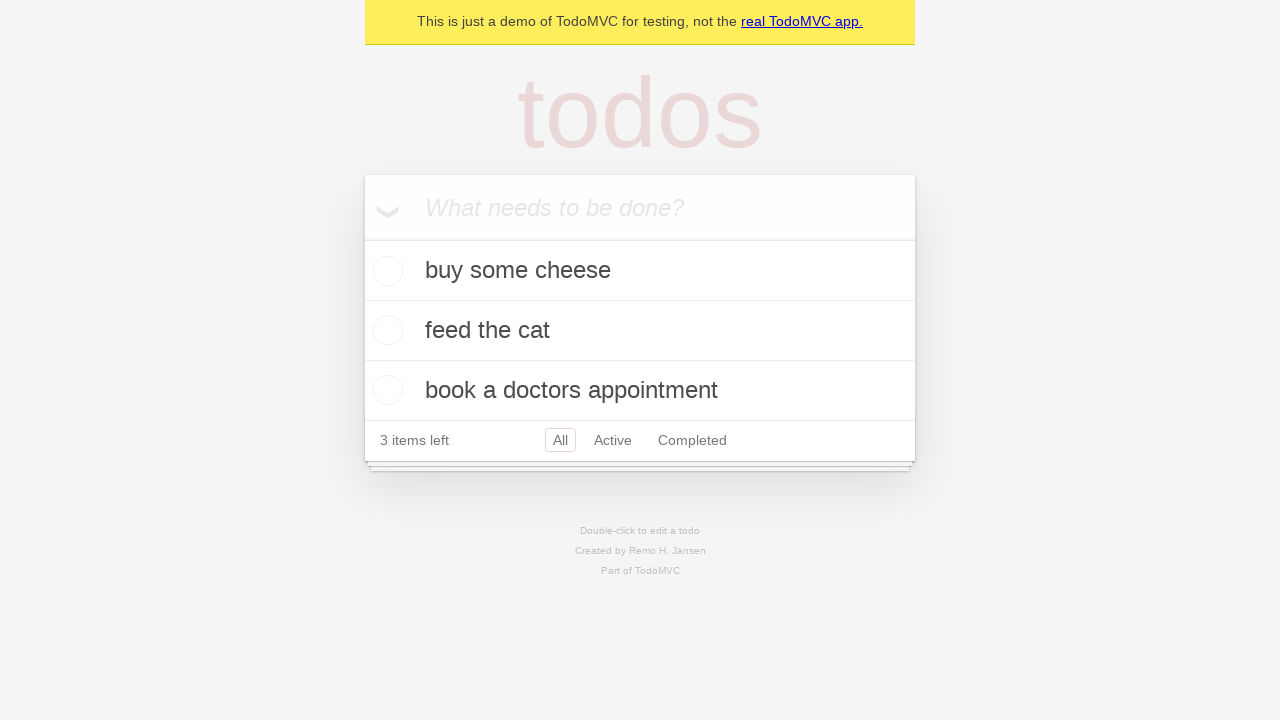

Checked the checkbox for second todo item at (385, 330) on internal:testid=[data-testid="todo-item"s] >> nth=1 >> internal:role=checkbox
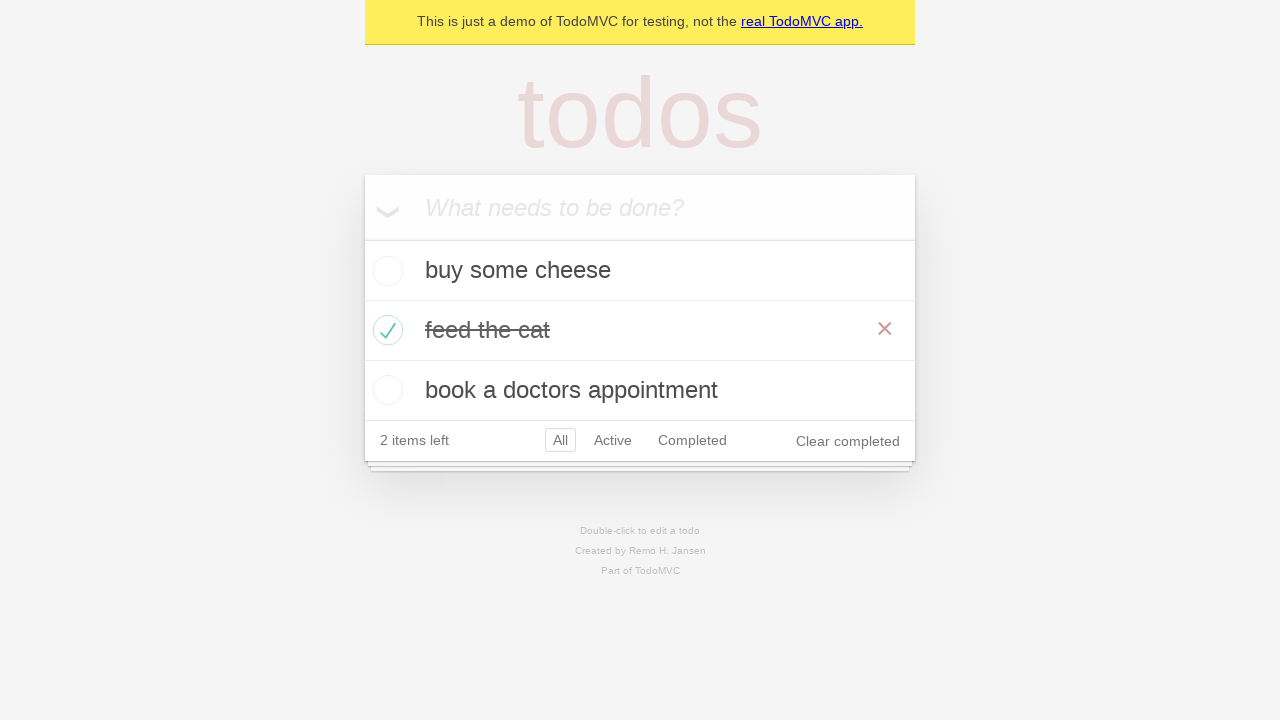

Clicked Active filter to show only active todos at (613, 440) on internal:role=link[name="Active"i]
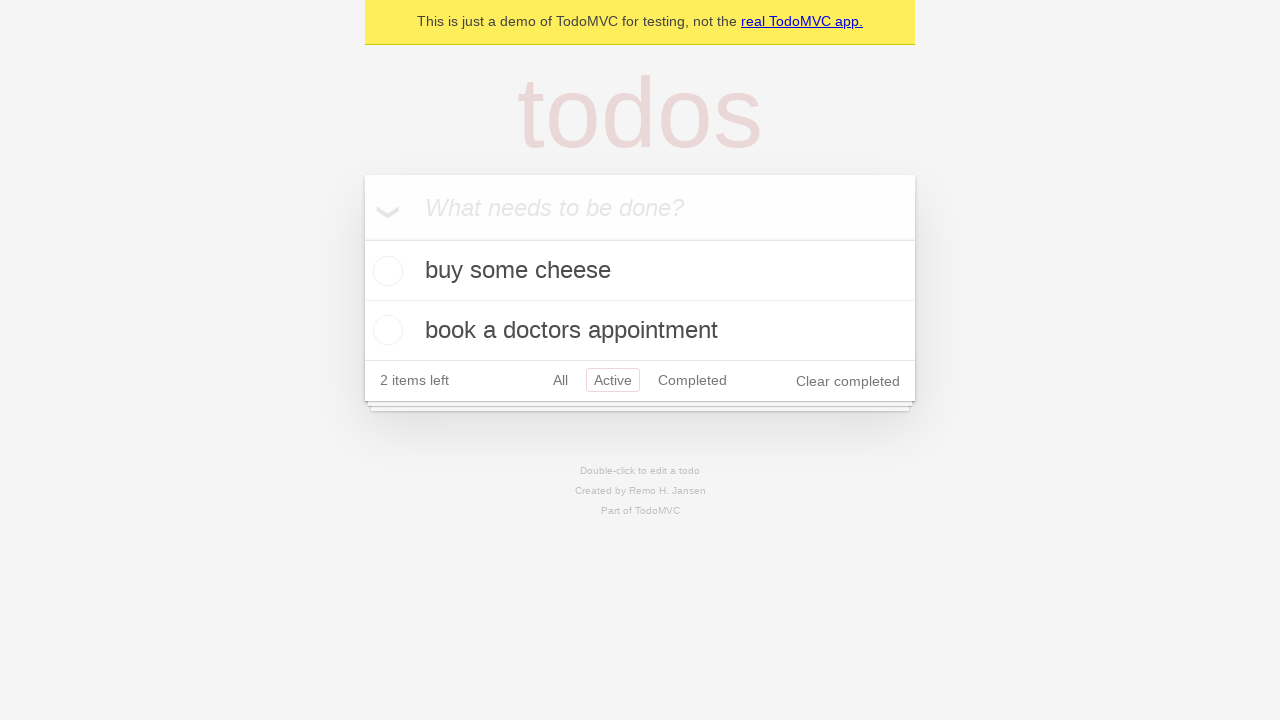

Clicked Completed filter to show only completed todos at (692, 380) on internal:role=link[name="Completed"i]
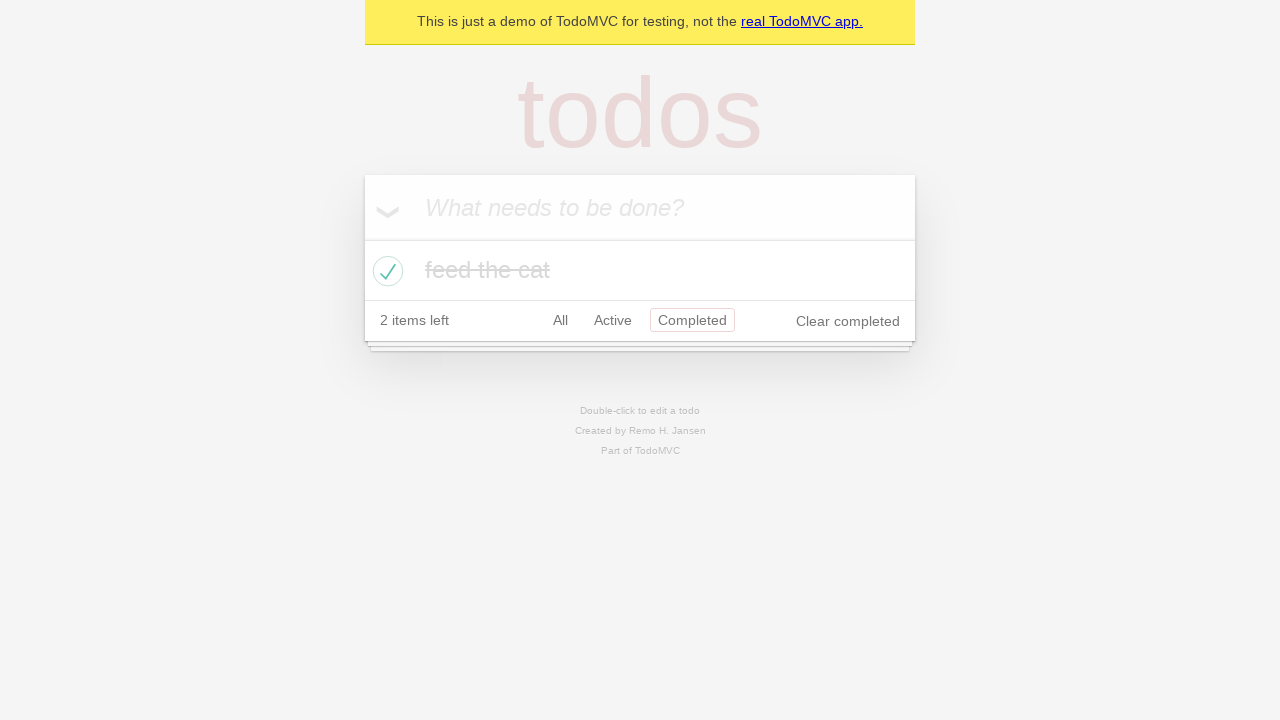

Clicked All filter to display all items at (560, 320) on internal:role=link[name="All"i]
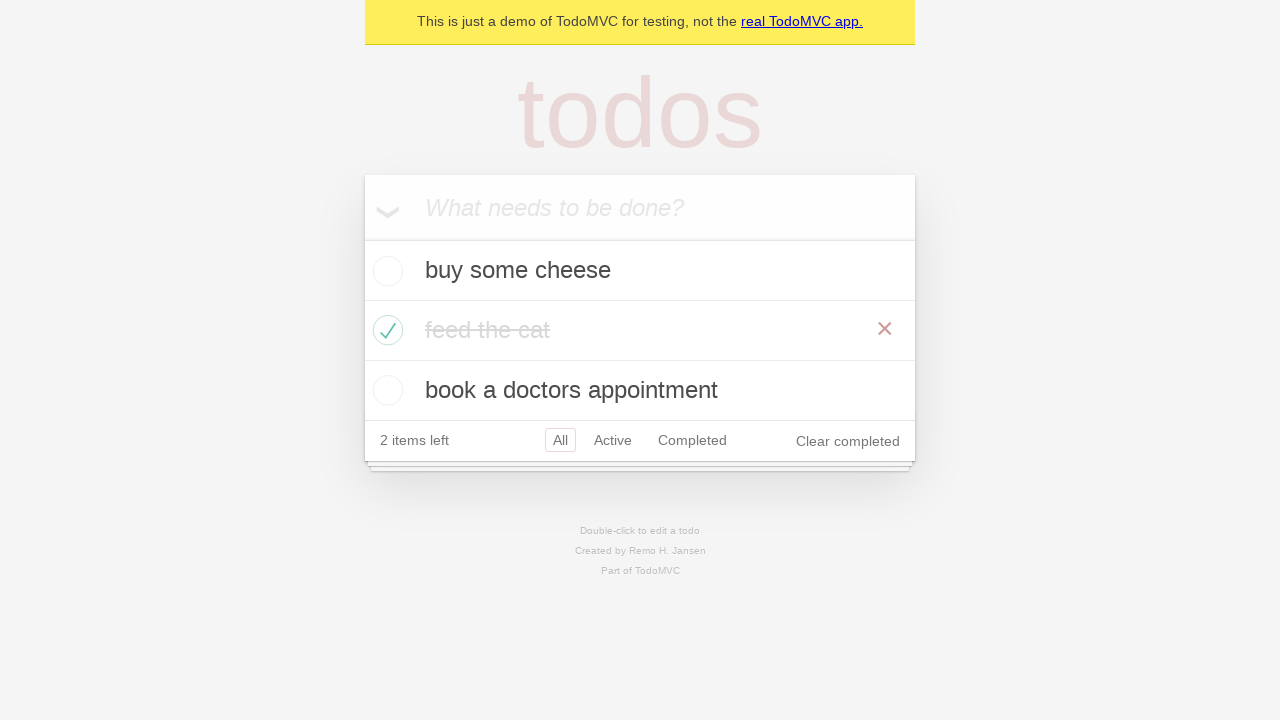

Verified that all 3 todo items are displayed
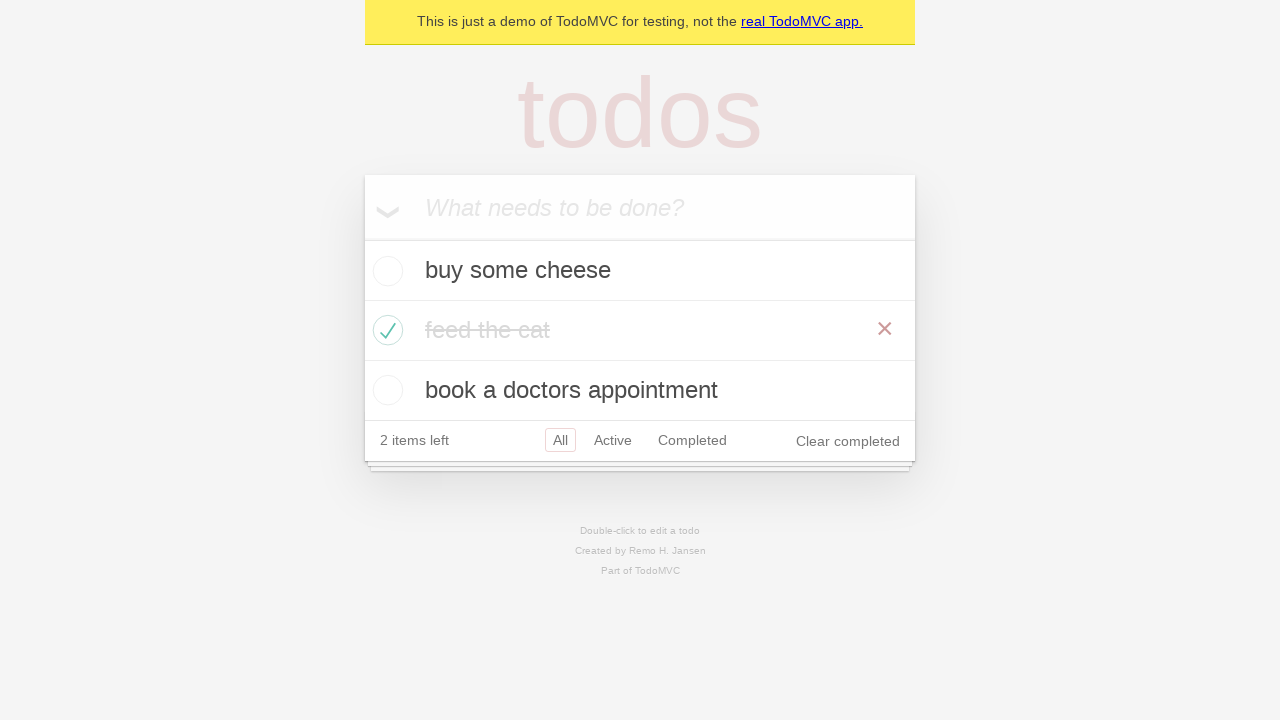

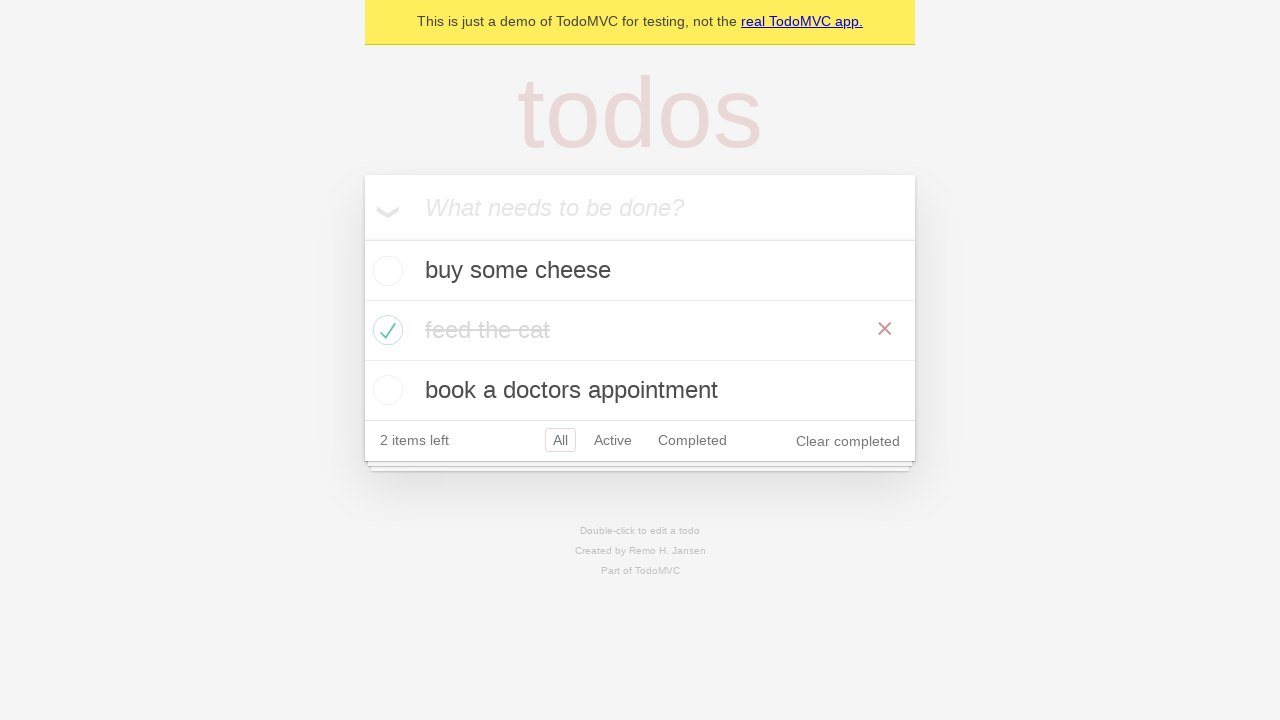